Tests nested iframe navigation by clicking on the Nested Frames link, switching into nested frames (top frame, then middle frame), and verifying the content element is accessible within the inner frame.

Starting URL: http://the-internet.herokuapp.com/

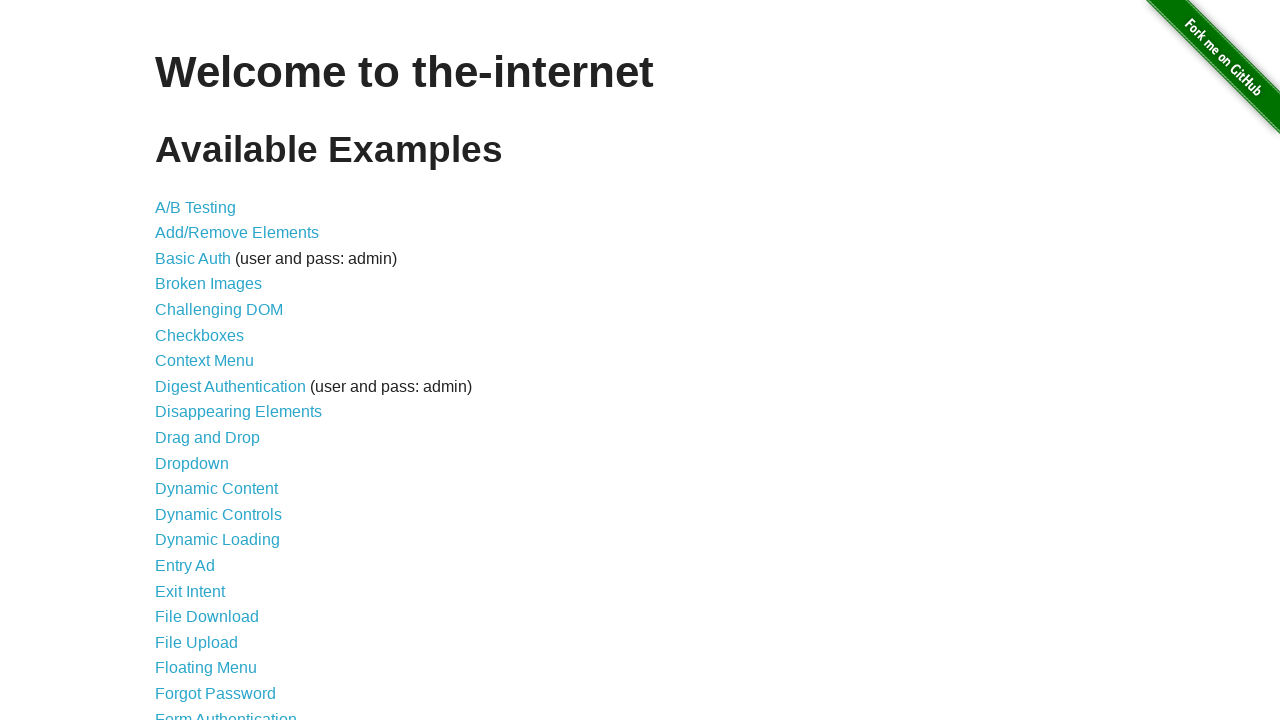

Clicked on Nested Frames link at (210, 395) on text=Nested Frames
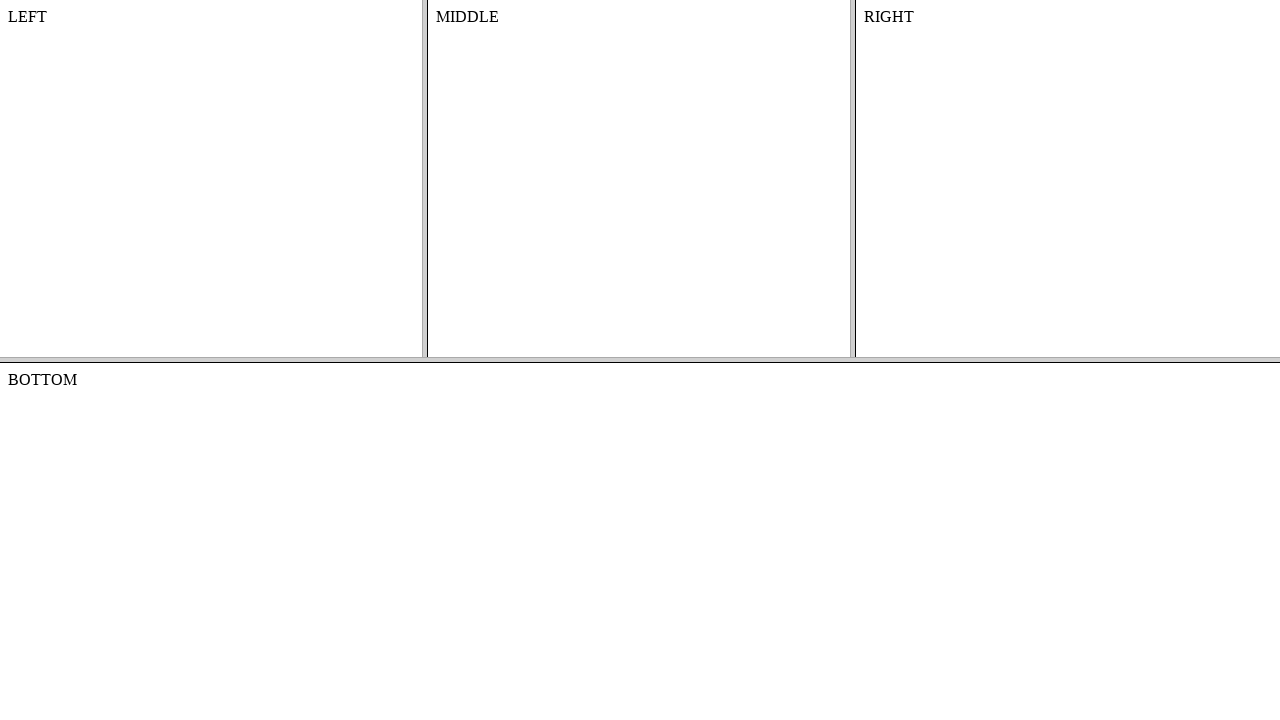

Page loaded successfully
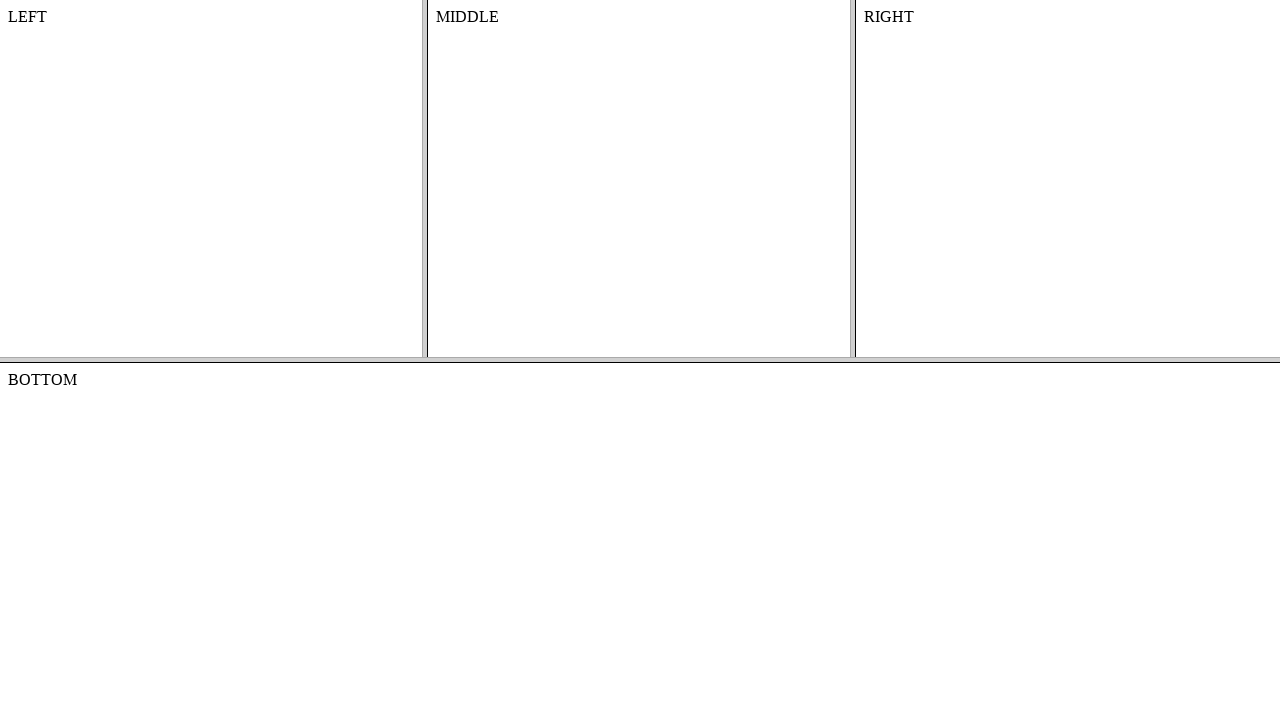

Located and switched to top frame
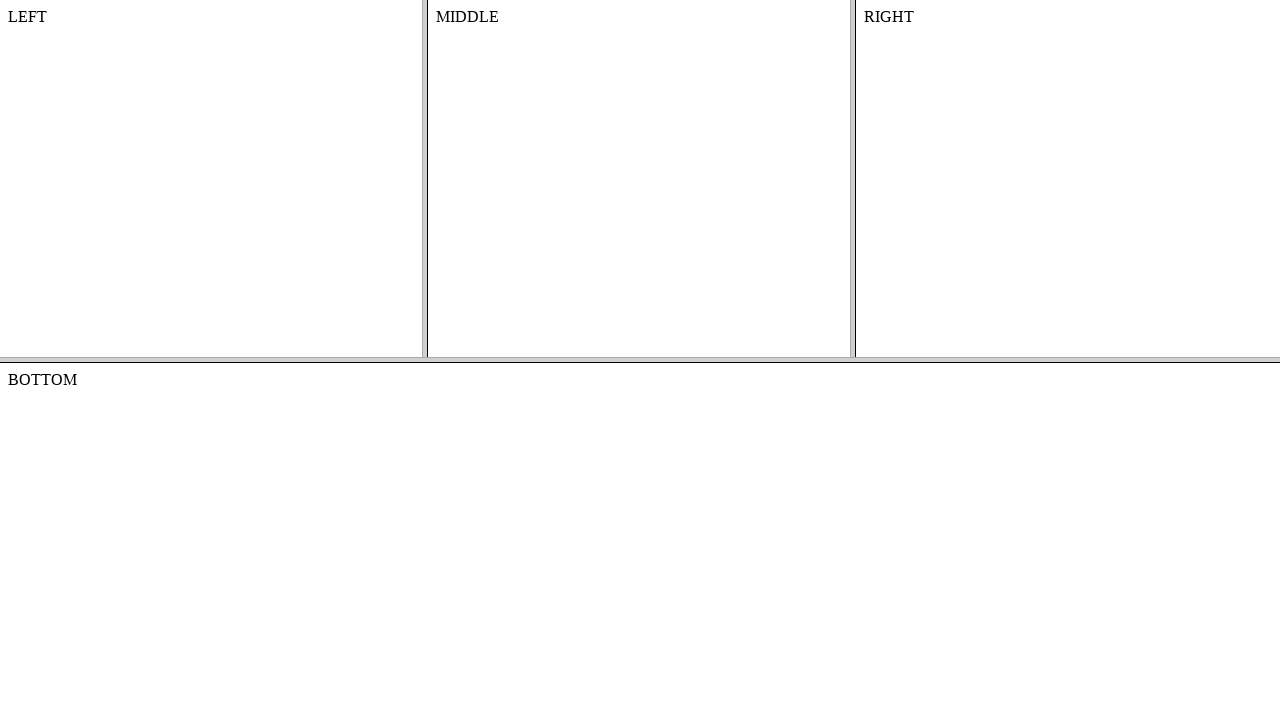

Located middle frame within top frame
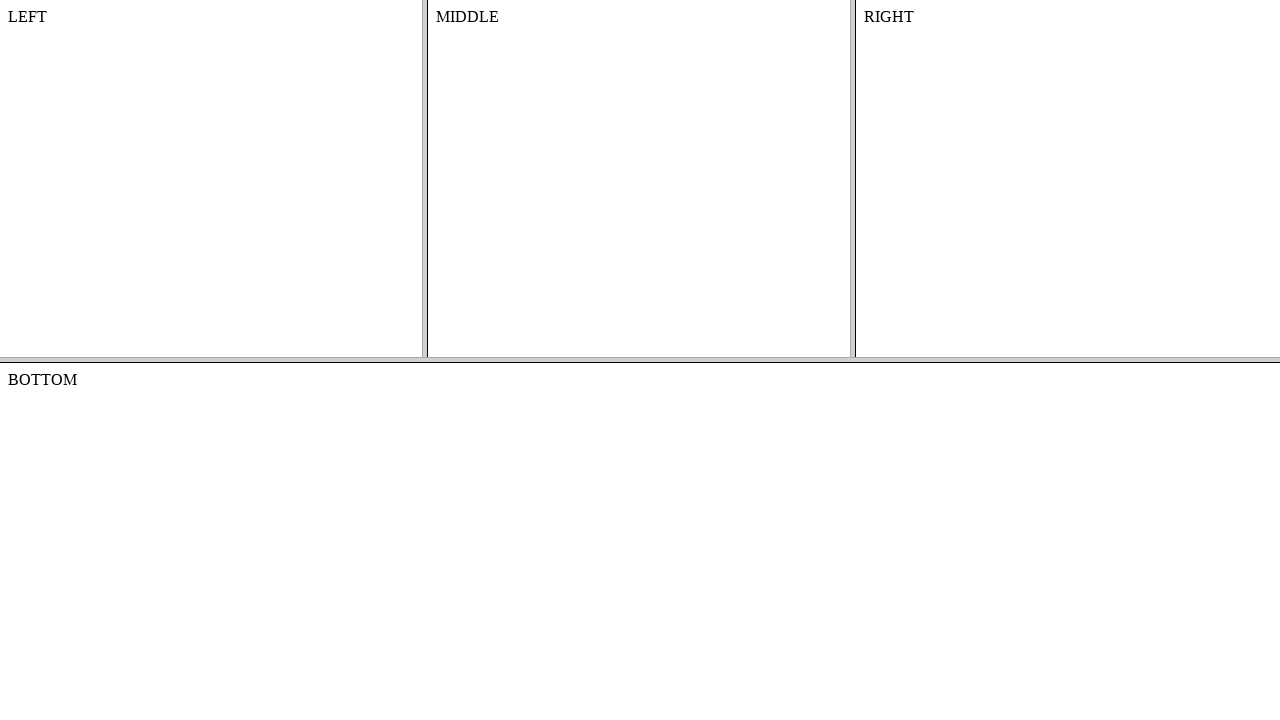

Content element appeared in middle frame
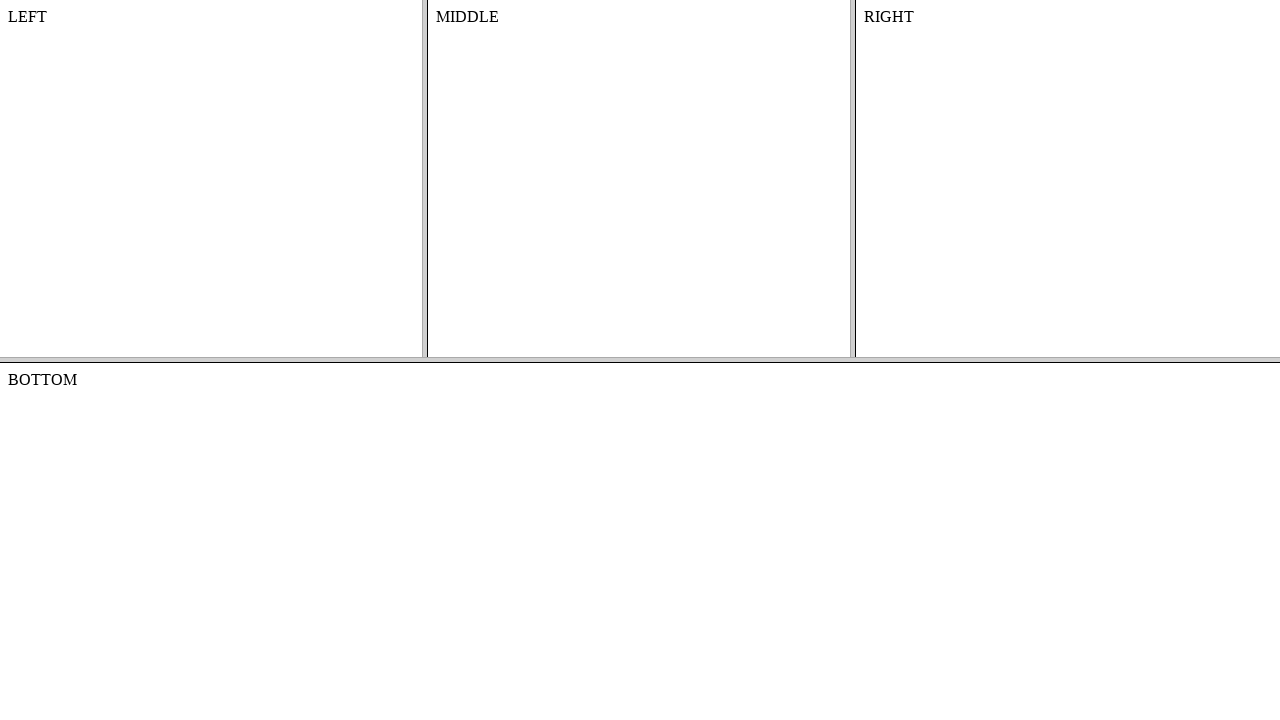

Retrieved content text from middle frame: 'MIDDLE'
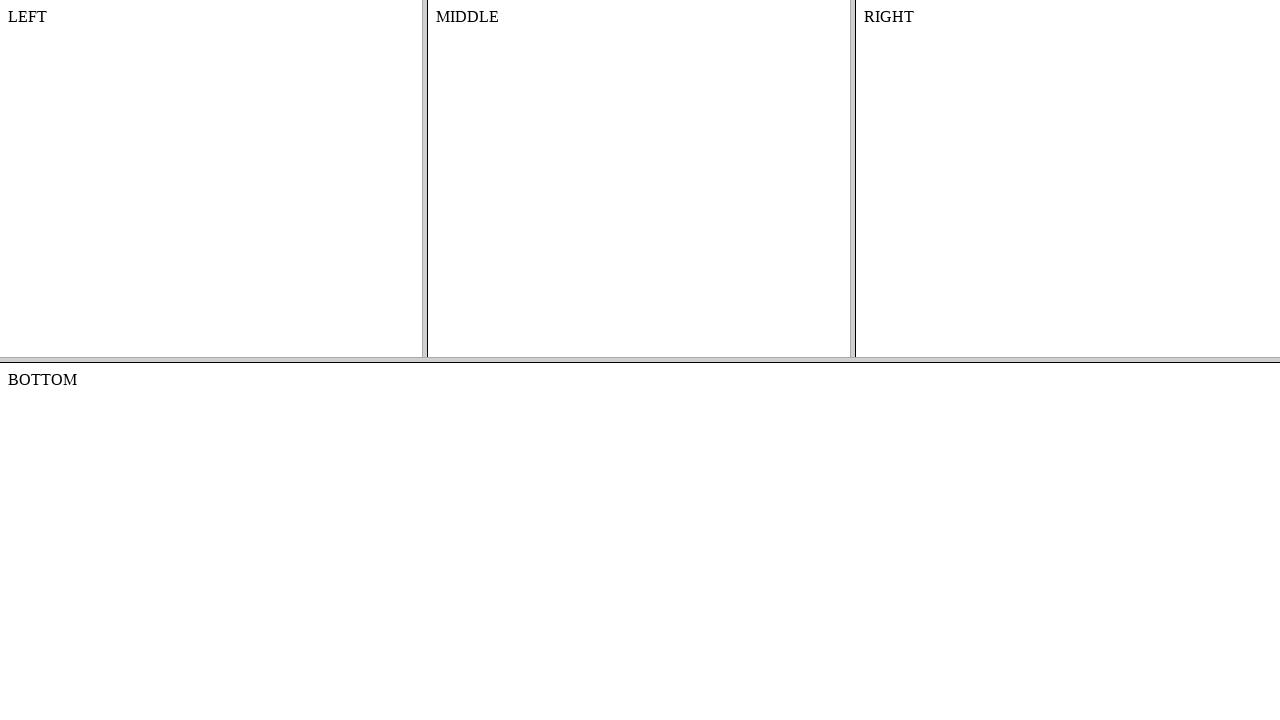

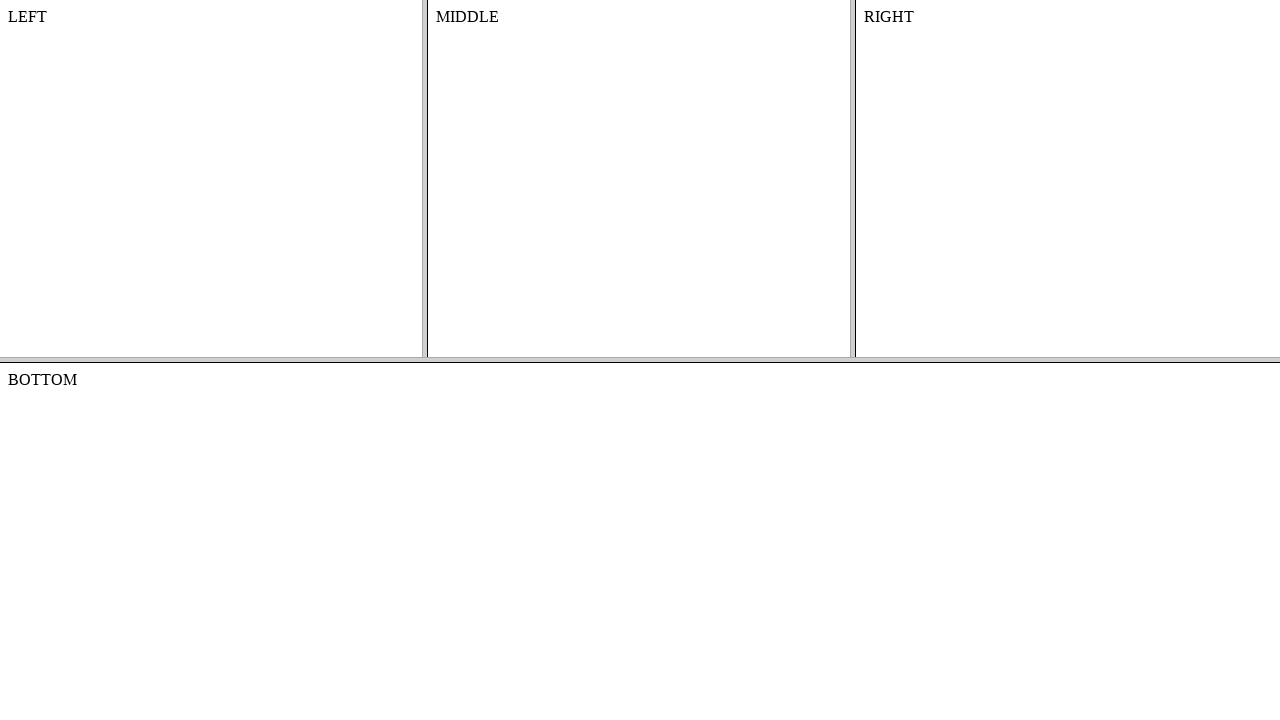